Tests an explicit wait scenario where the script waits for a price element to display "100", then clicks a book button, calculates a mathematical answer based on a displayed value, fills in the answer field, and submits the form.

Starting URL: http://suninjuly.github.io/explicit_wait2.html

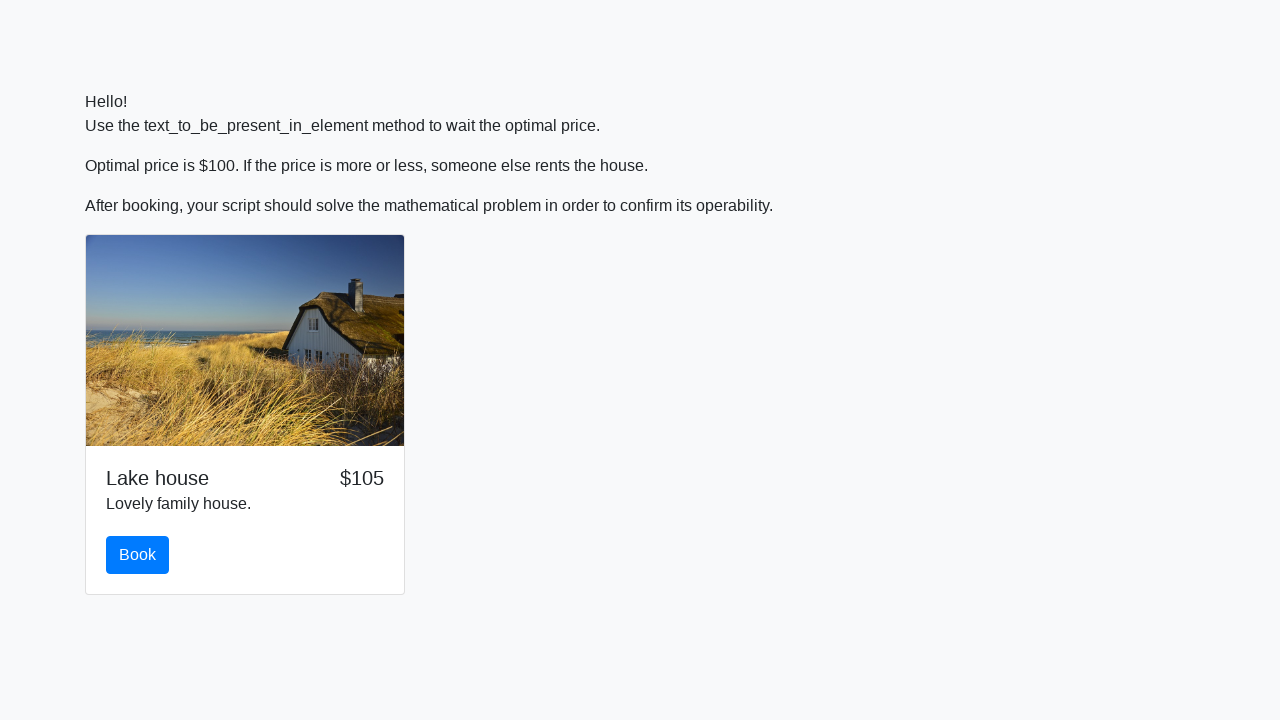

Waited for price element to display '100'
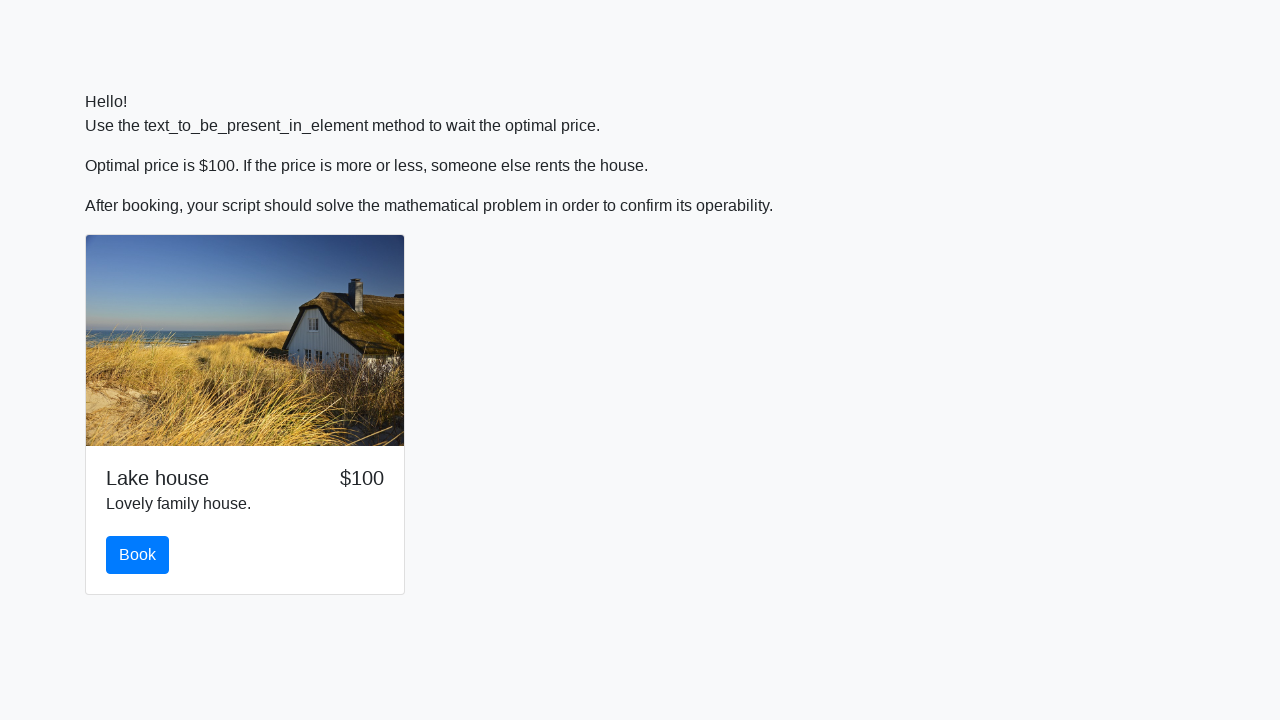

Clicked the book button at (138, 555) on #book
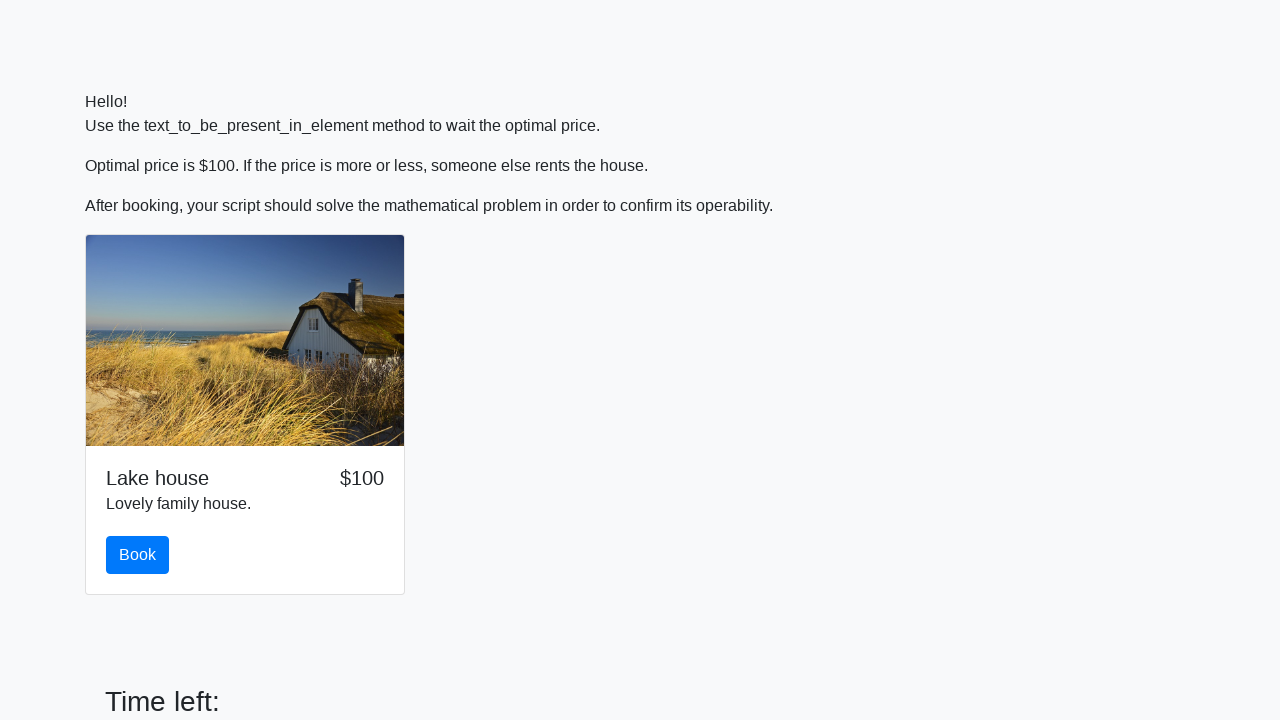

Scrolled down 100 pixels
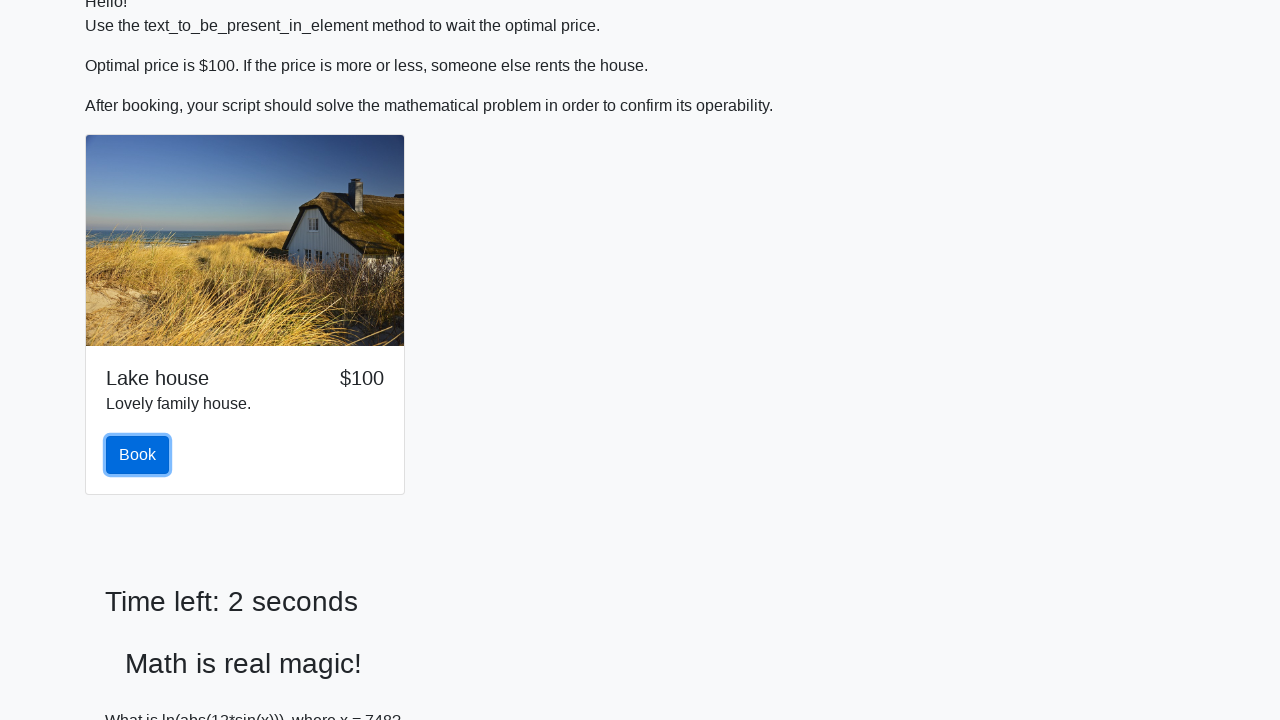

Retrieved input value: 748
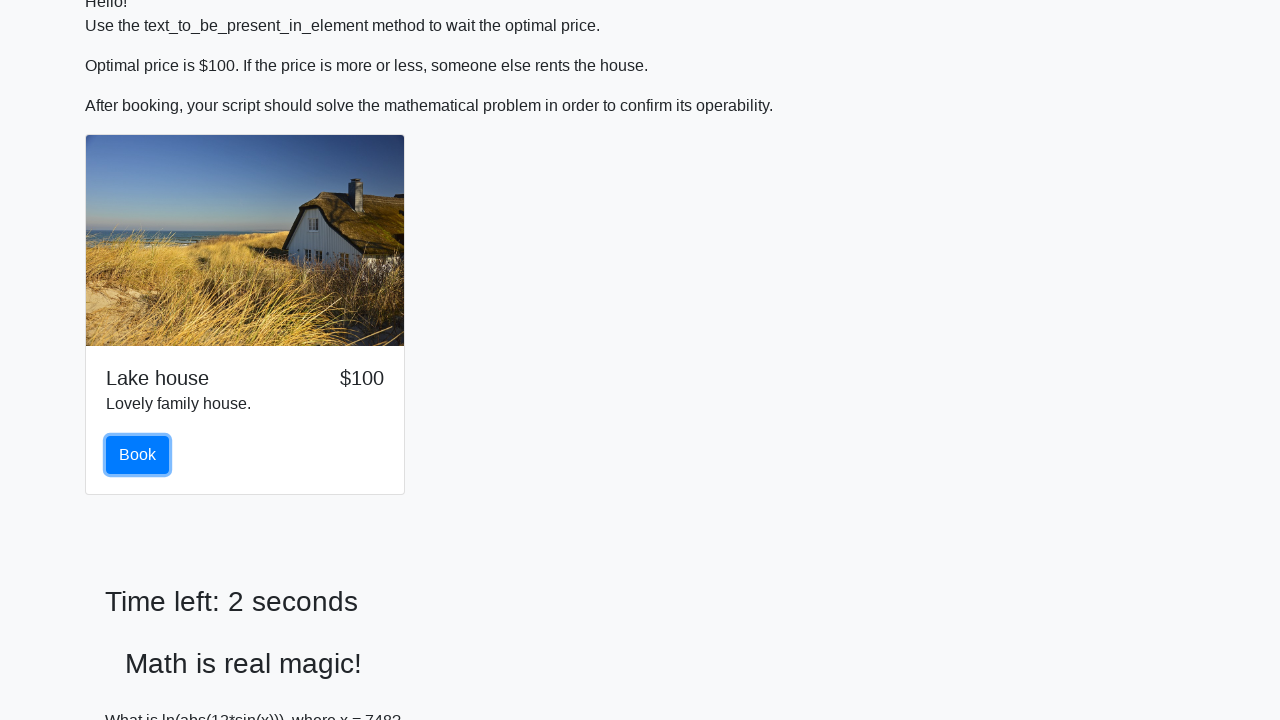

Calculated answer using mathematical formula: 1.2689495137937772
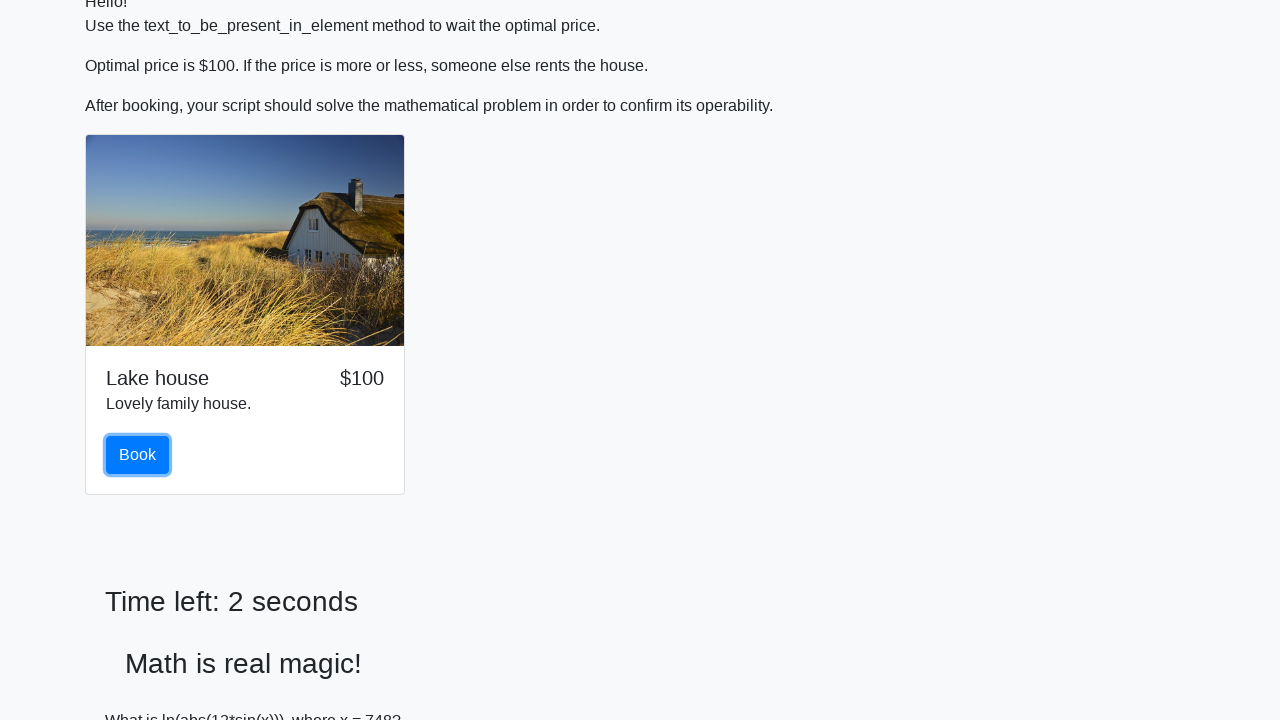

Filled answer field with calculated value: 1.2689495137937772 on #answer
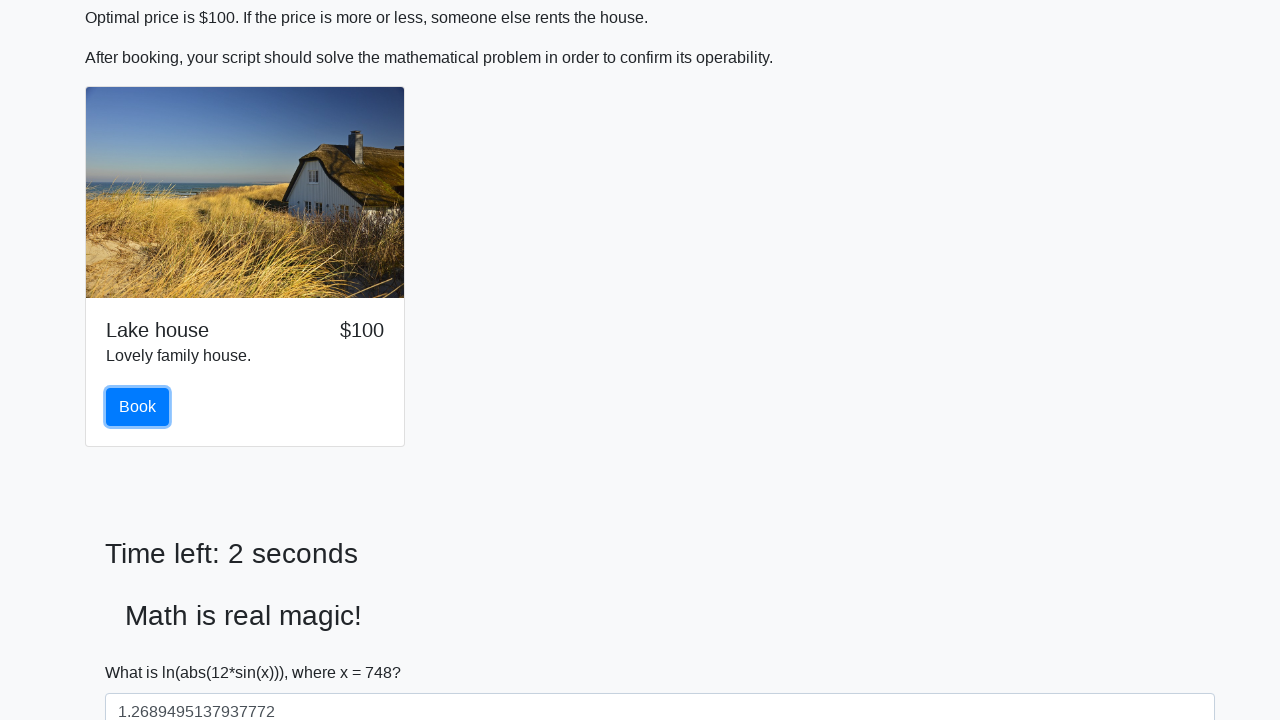

Clicked the solve button to submit form at (143, 651) on #solve
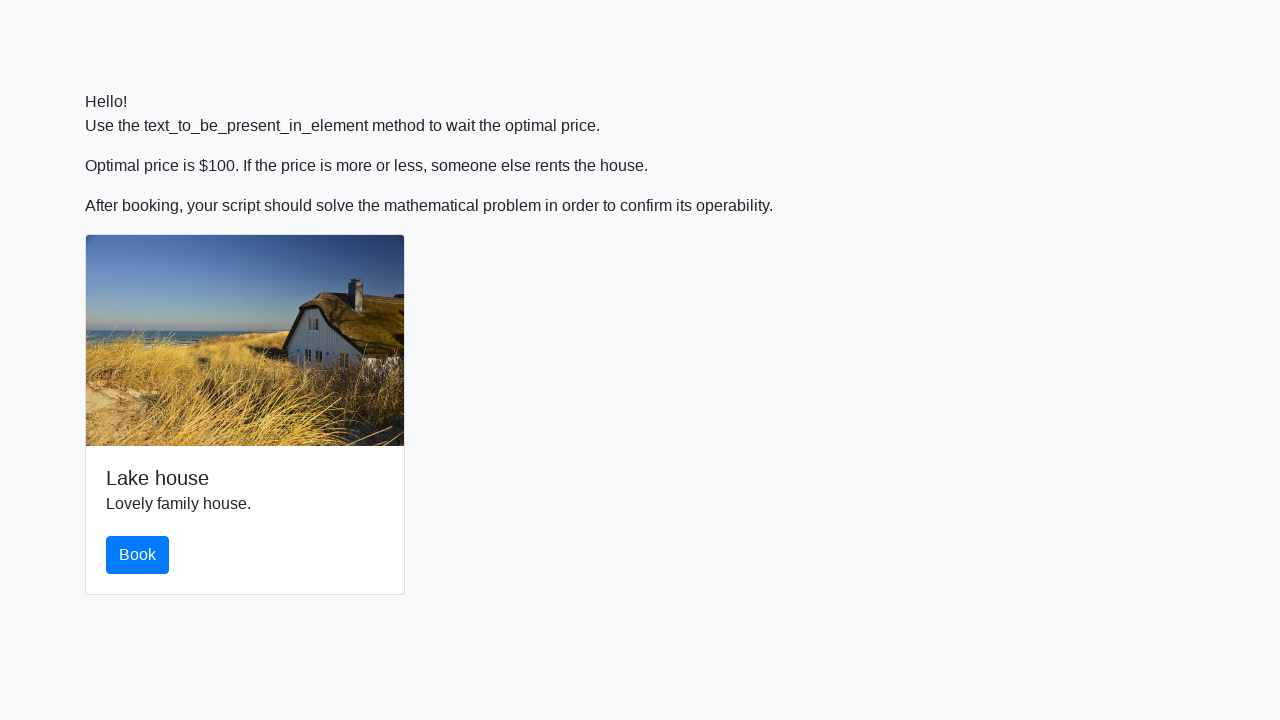

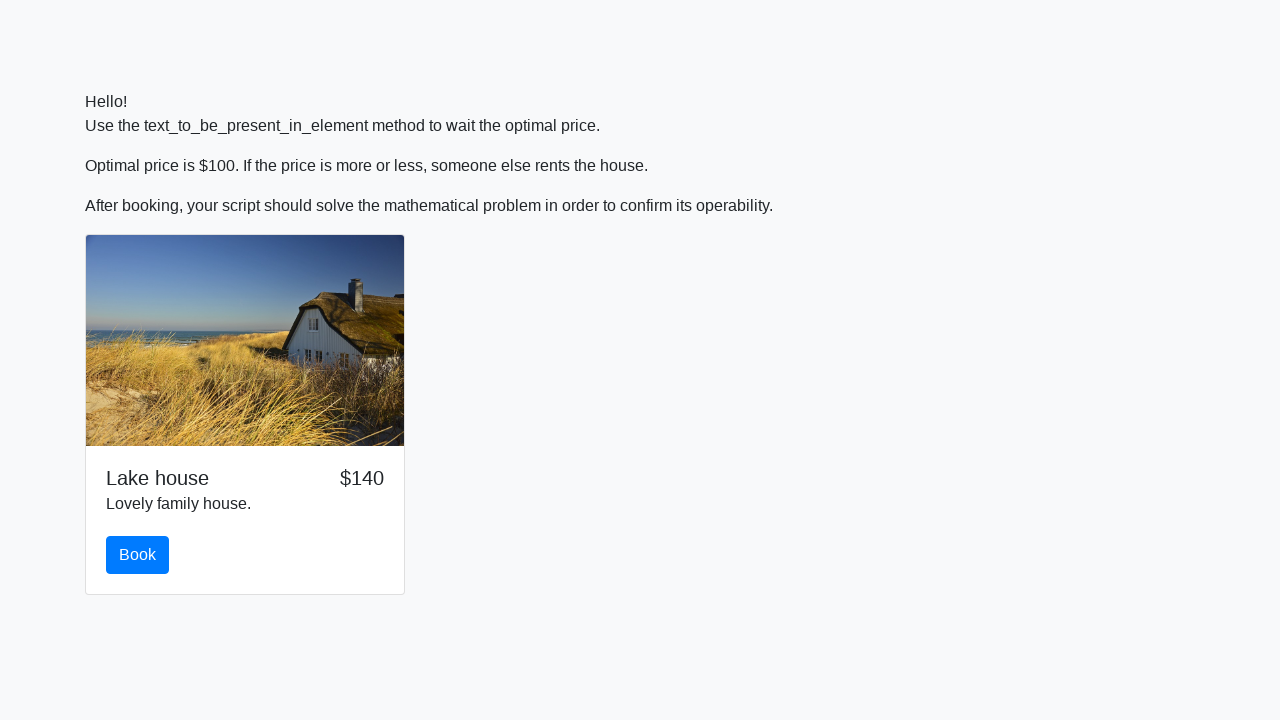